Tests window handling by opening a new window via a link click, verifying content in both windows, and switching between them

Starting URL: https://the-internet.herokuapp.com/windows

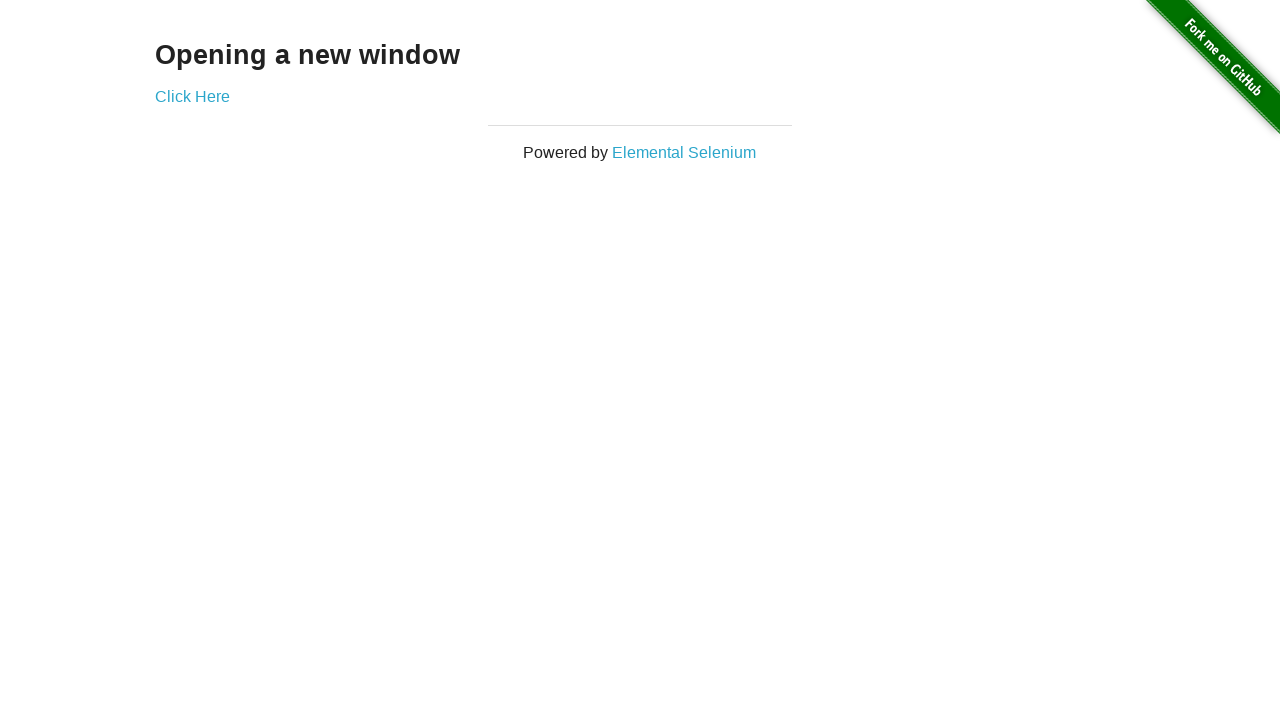

Located h3 heading element
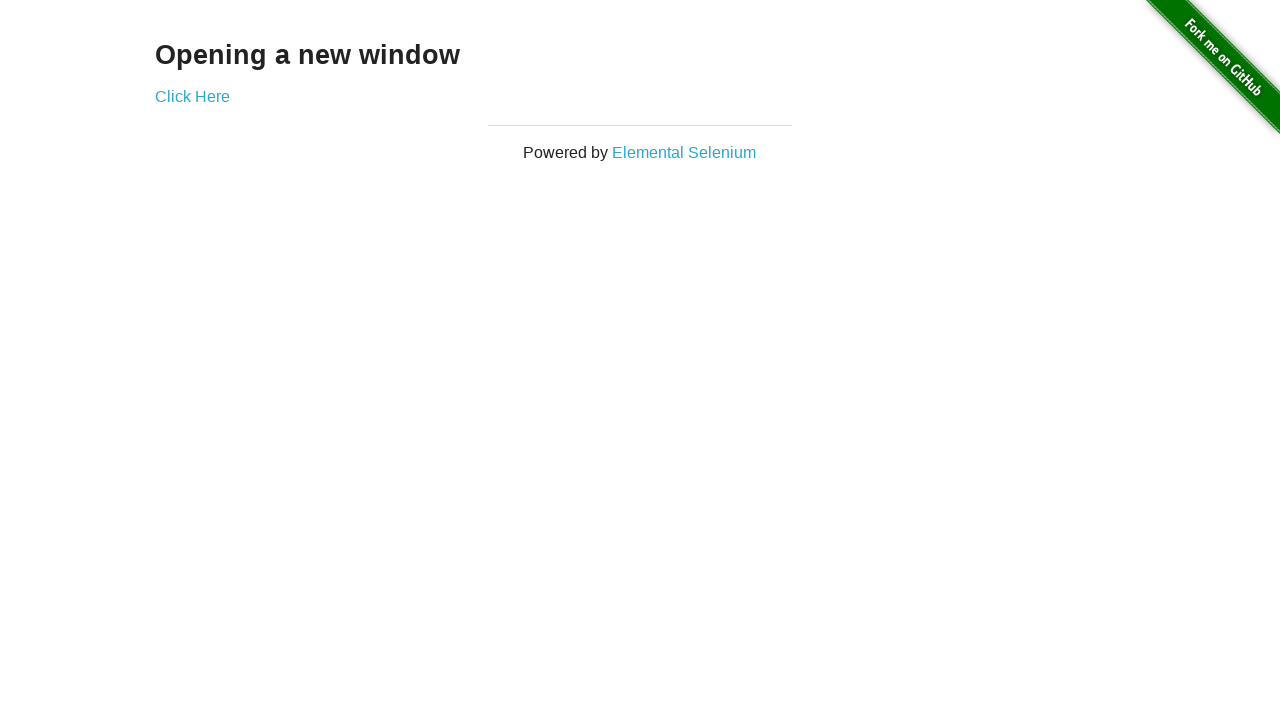

Verified heading text is 'Opening a new window'
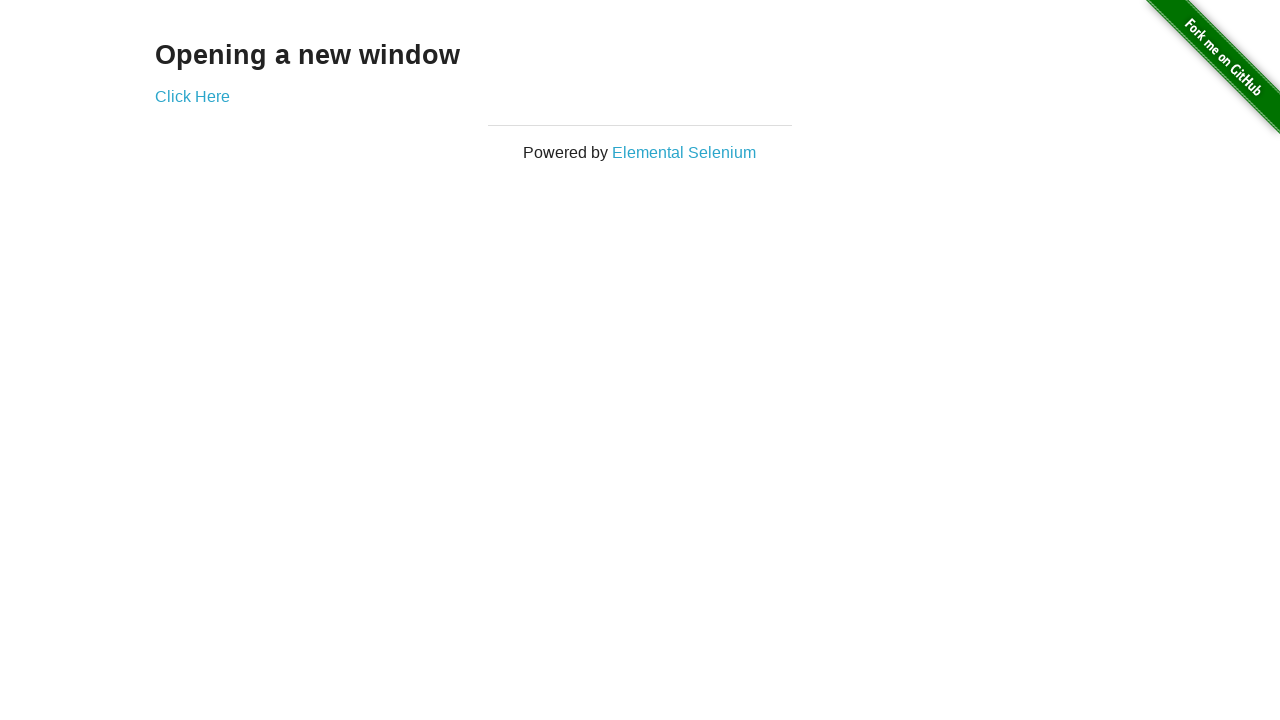

Verified page title is 'The Internet'
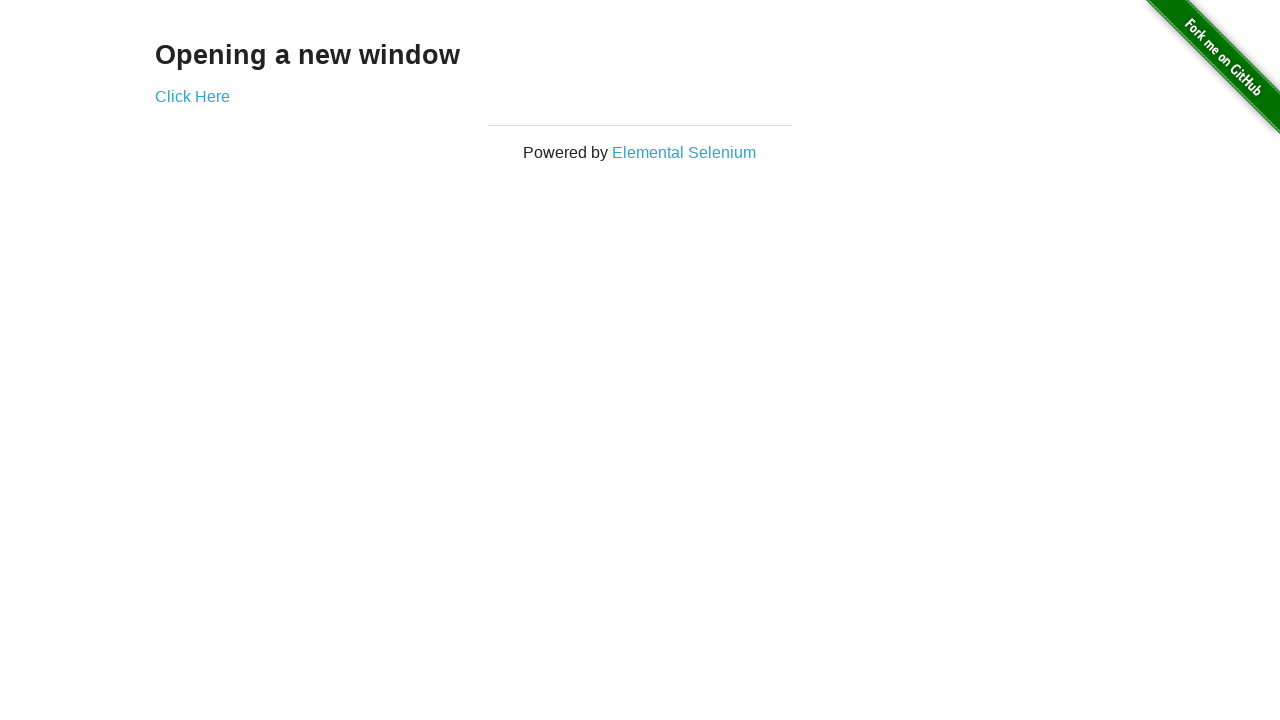

Clicked 'Click Here' link to open new window at (192, 96) on text=Click Here
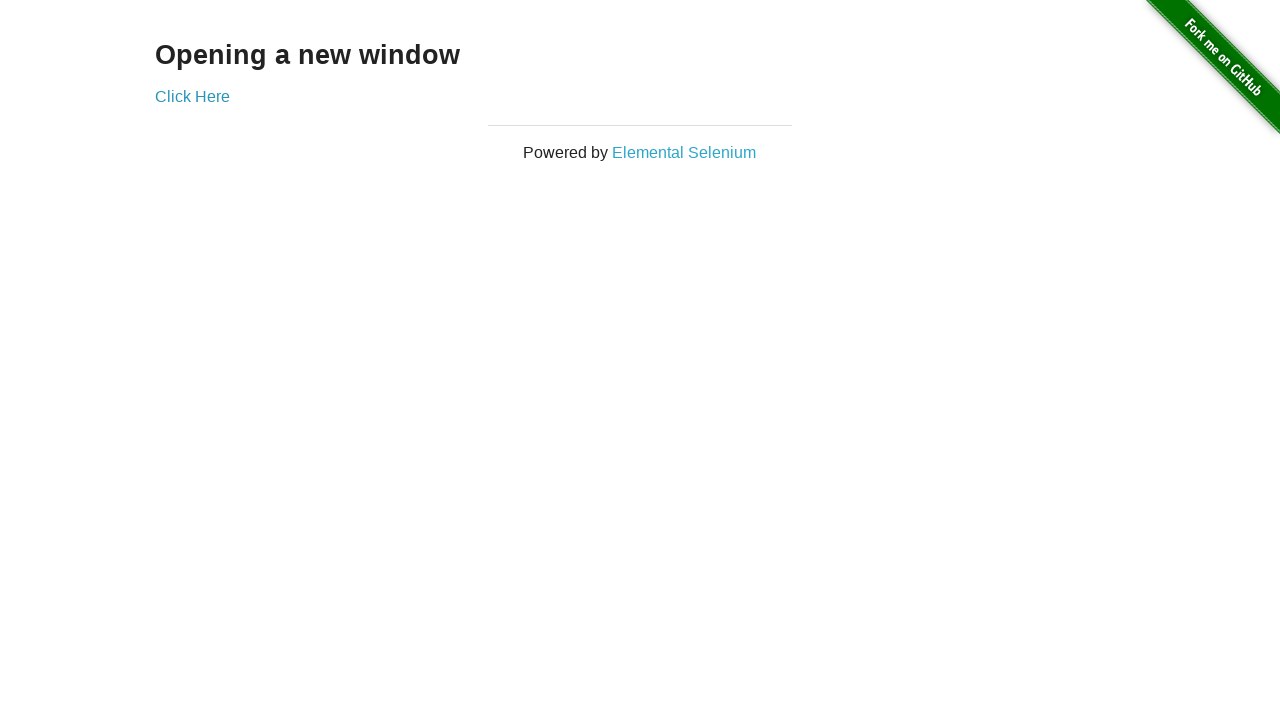

Waited for new window to load
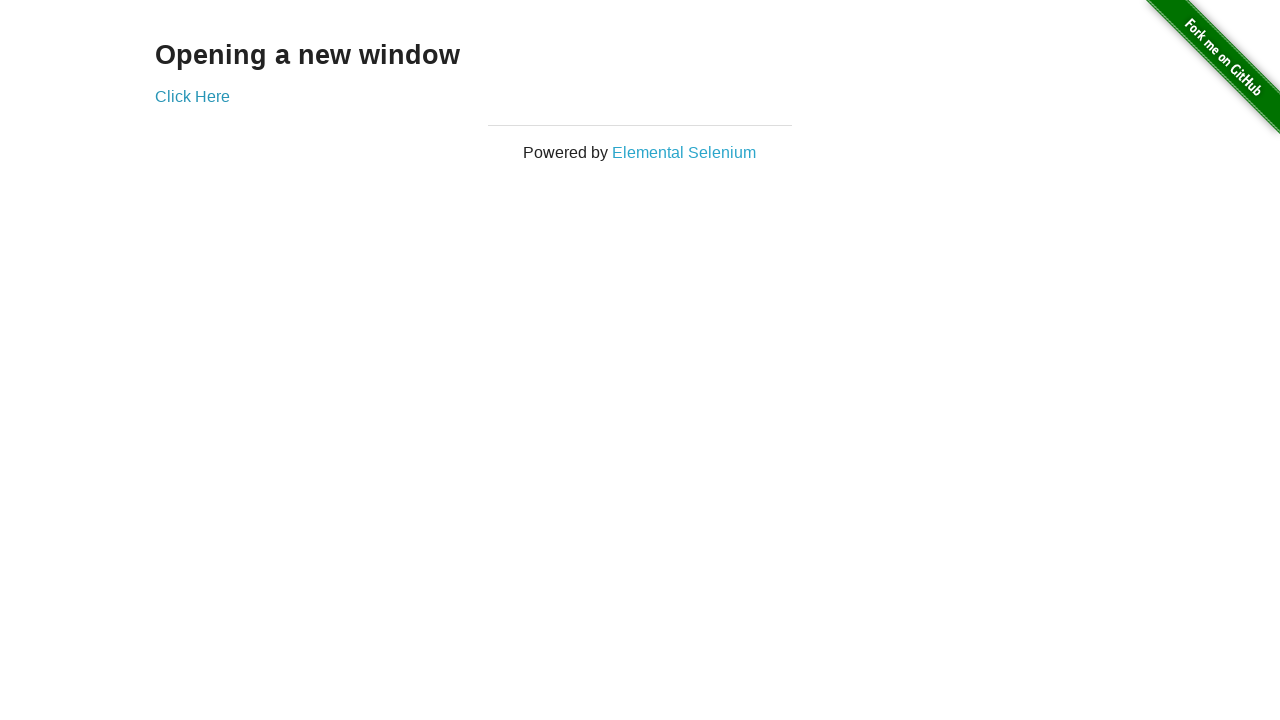

Verified new window title is 'New Window'
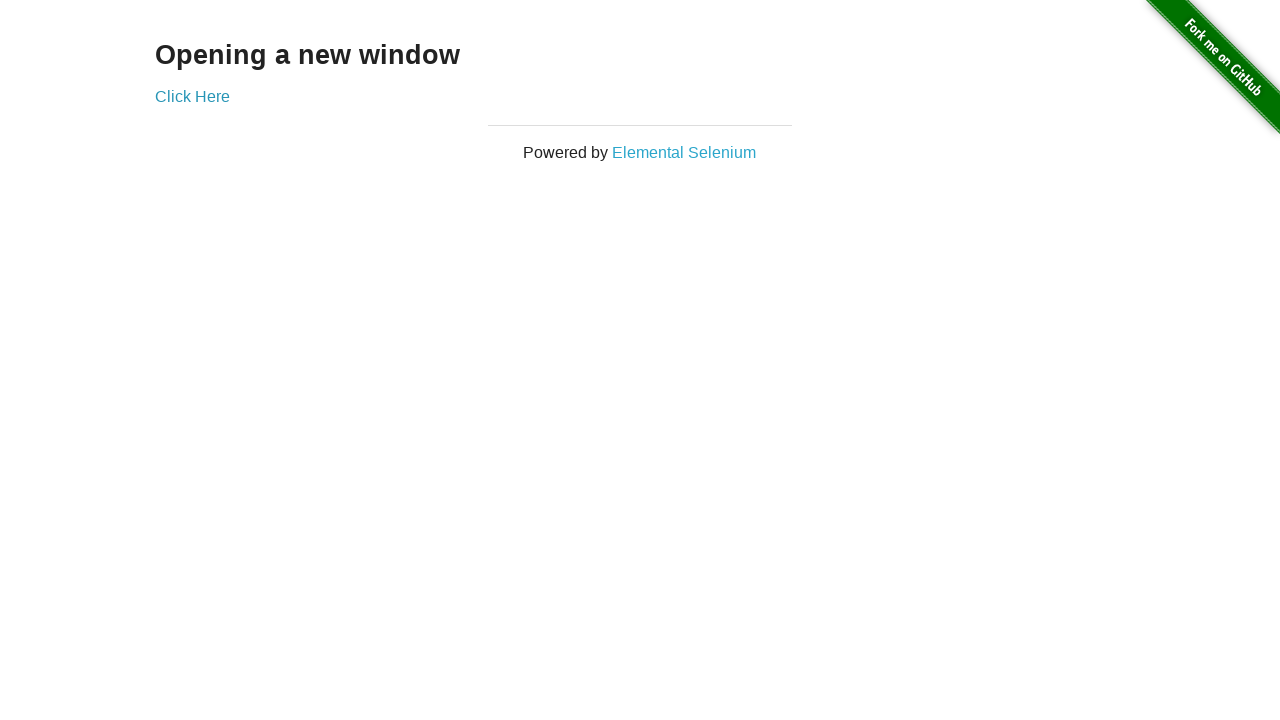

Located h3 heading element in new window
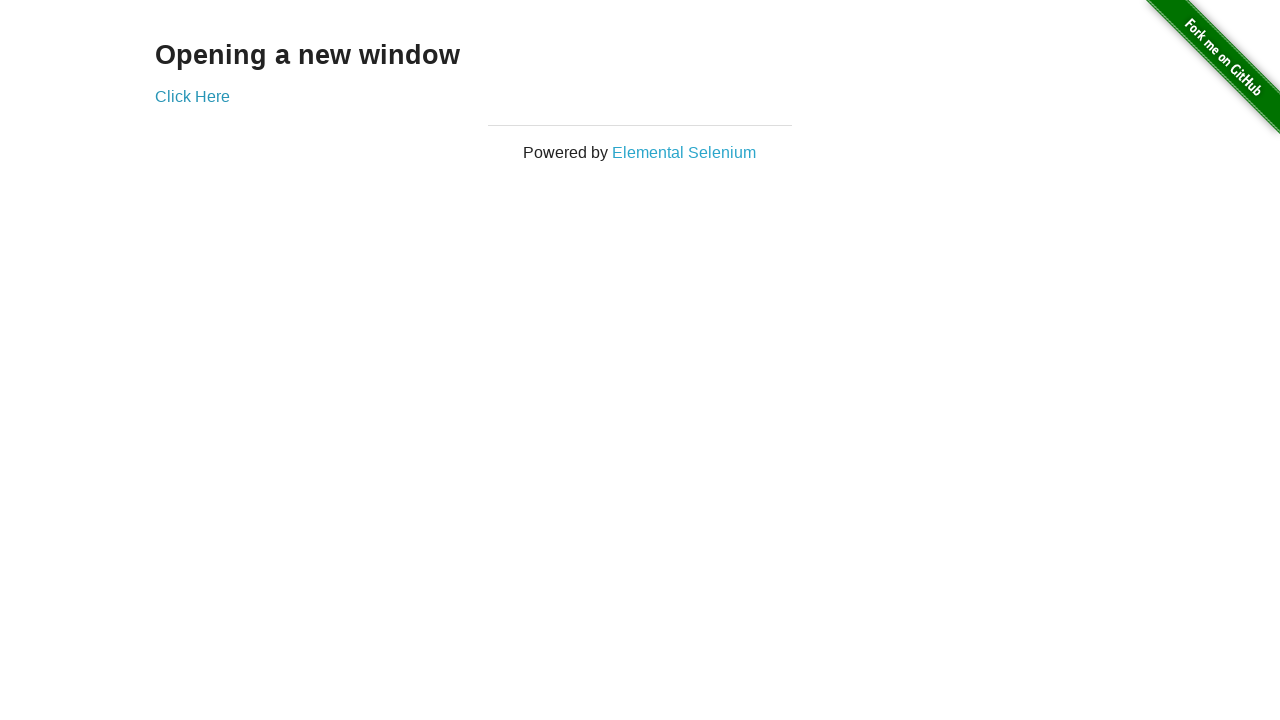

Verified new window heading text is 'New Window'
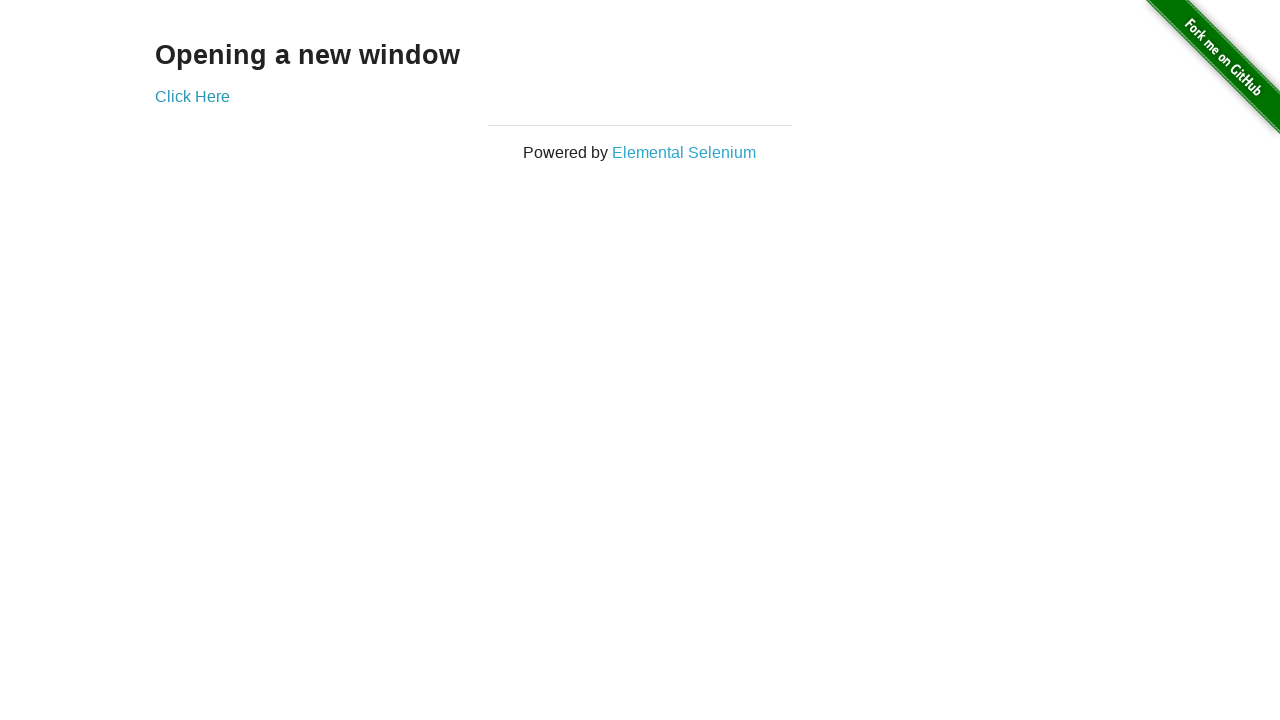

Switched back to original window
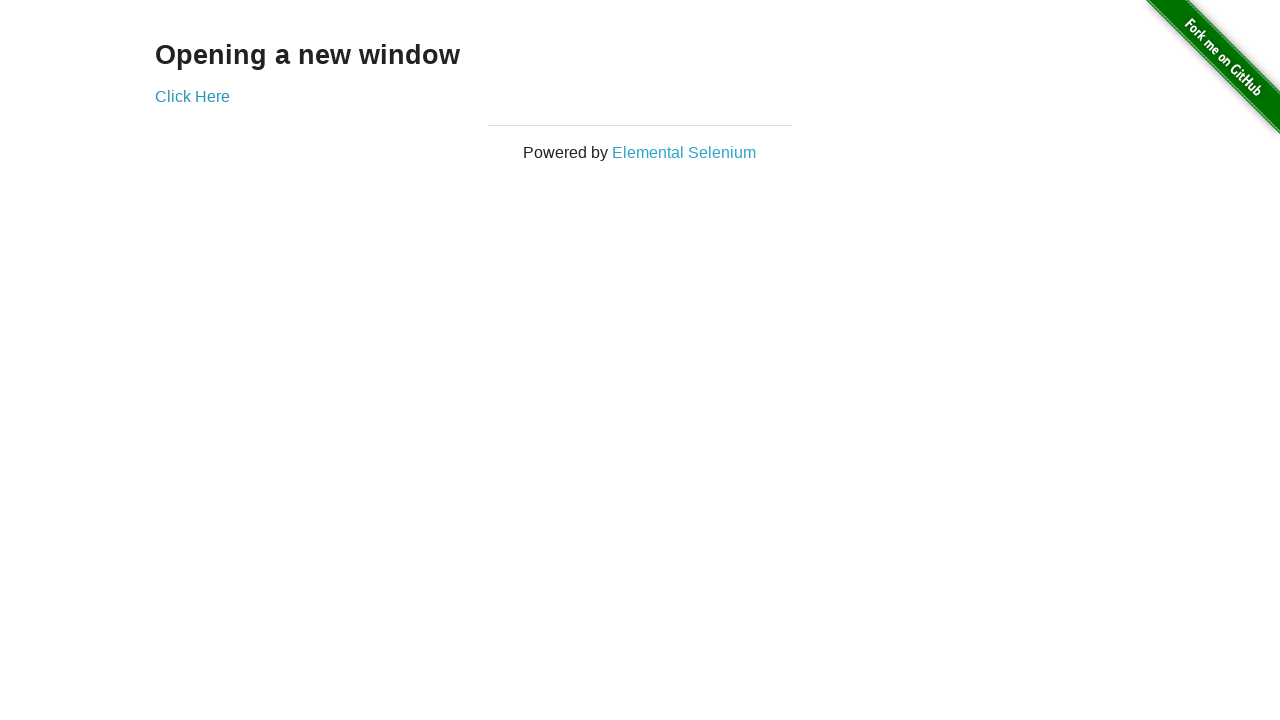

Verified original window title is 'The Internet'
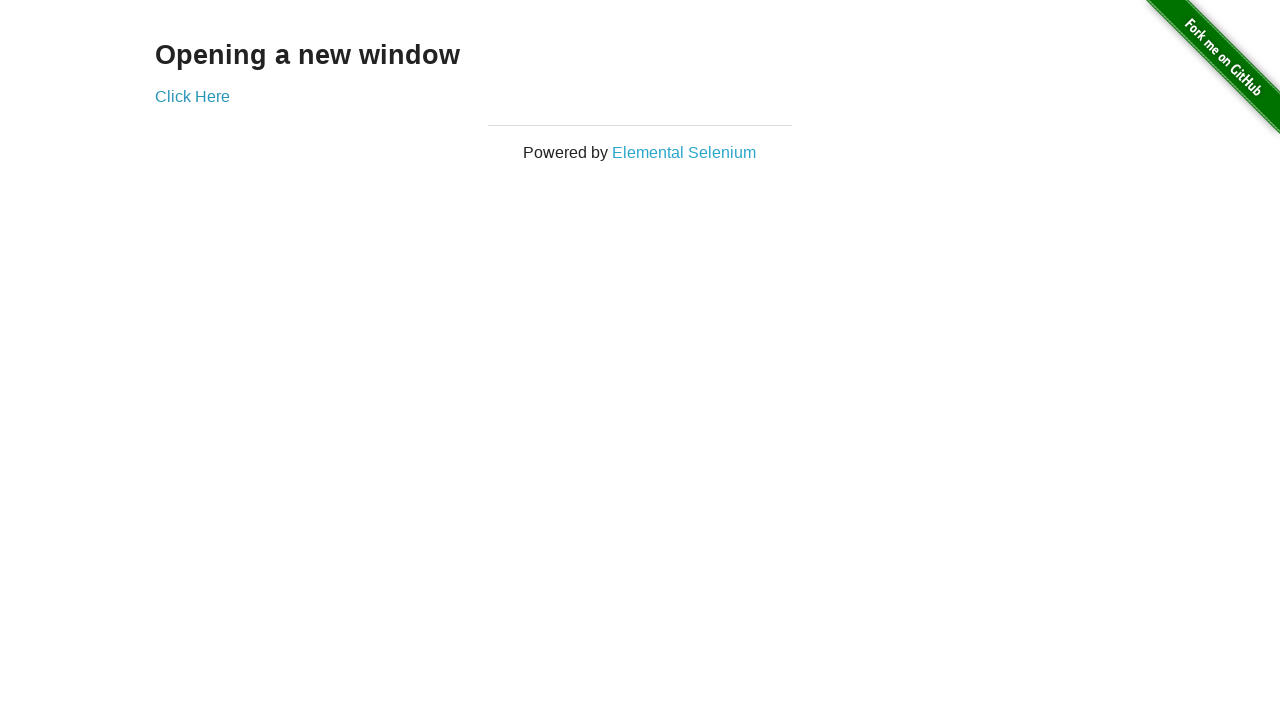

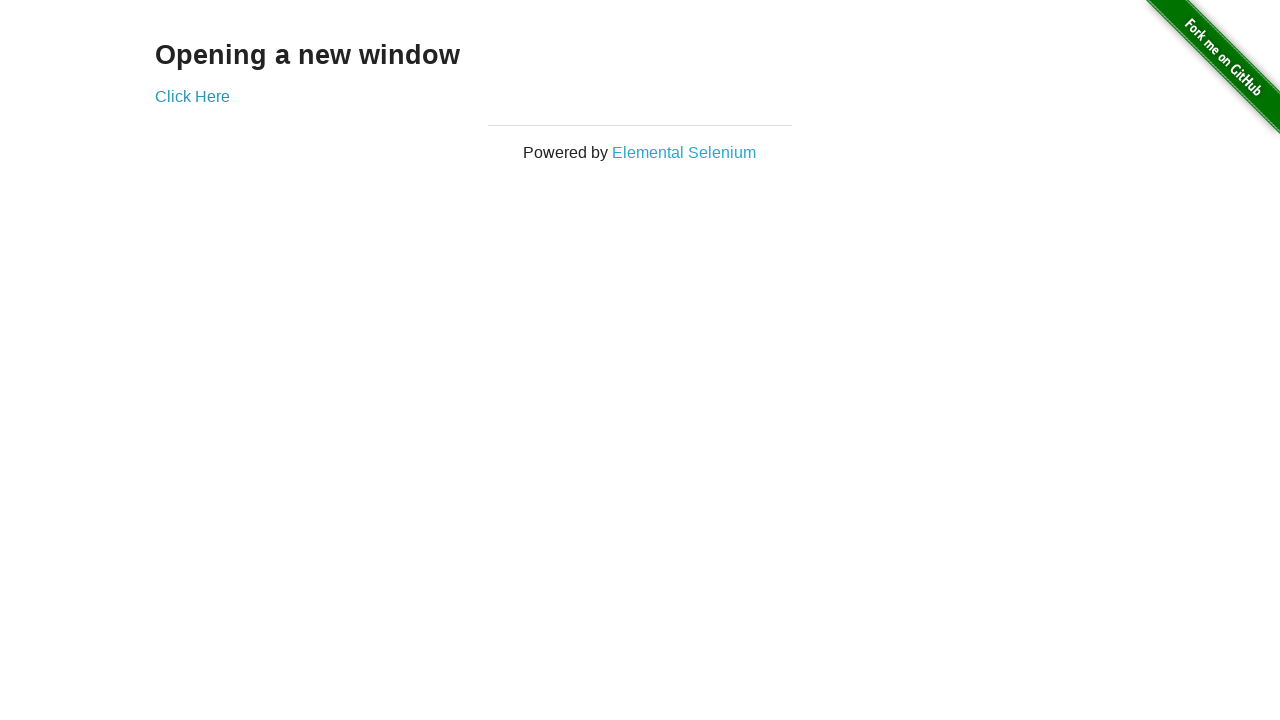